Clicks all radio button elements on the page

Starting URL: https://tinyurl.com/ycxx74ve

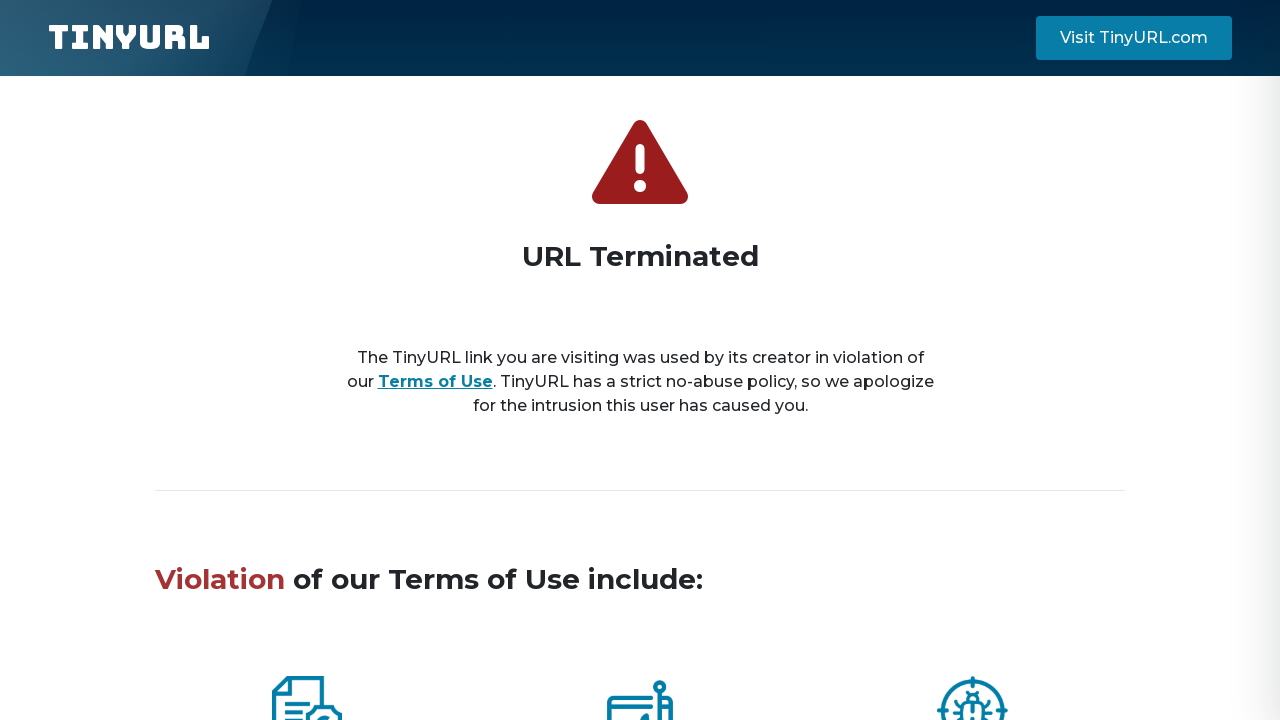

Navigated to test page
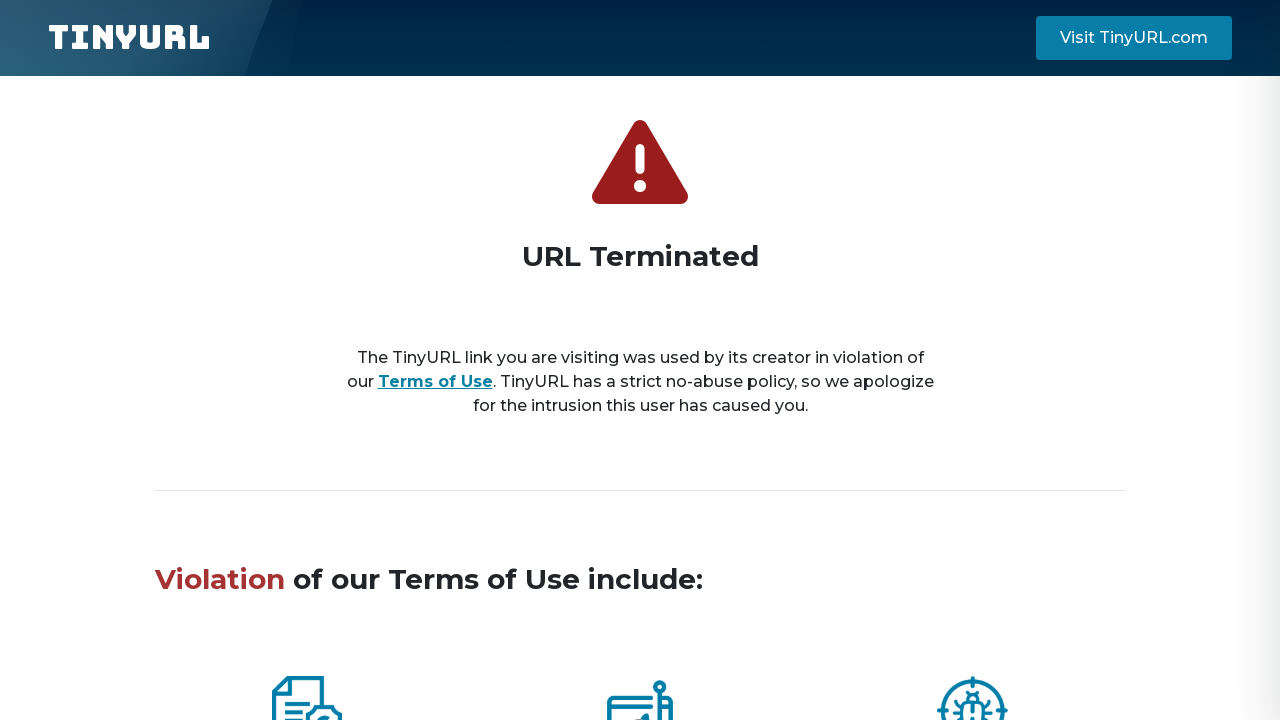

Located all radio button elements on the page
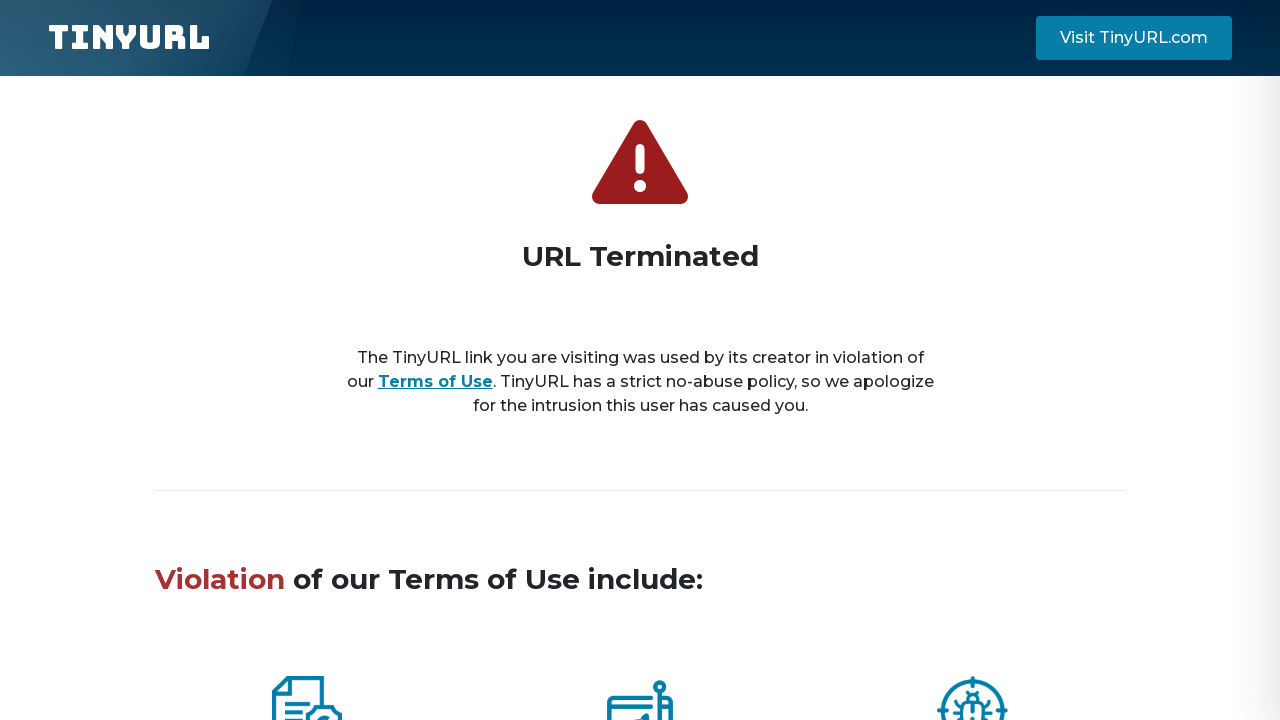

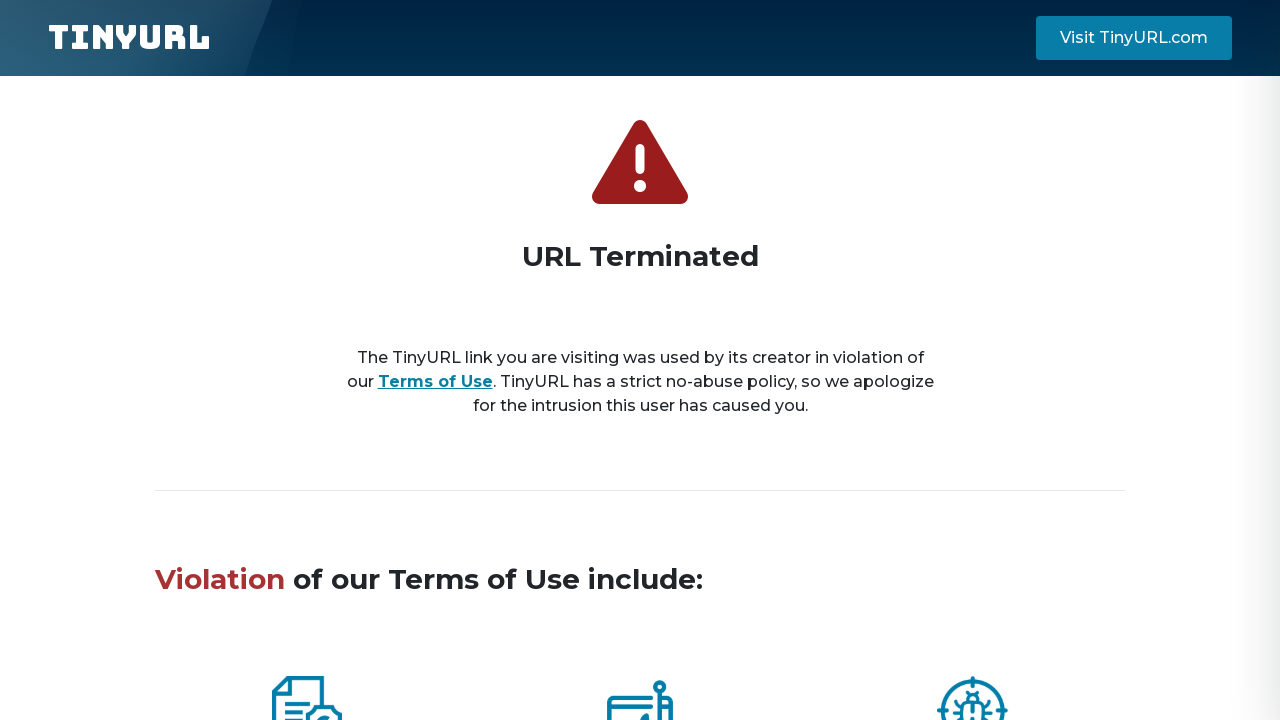